Tests dropdown selection functionality by selecting a year (2008) and month (August) from dropdown menus on a demo registration form.

Starting URL: https://demo.automationtesting.in/Register.html

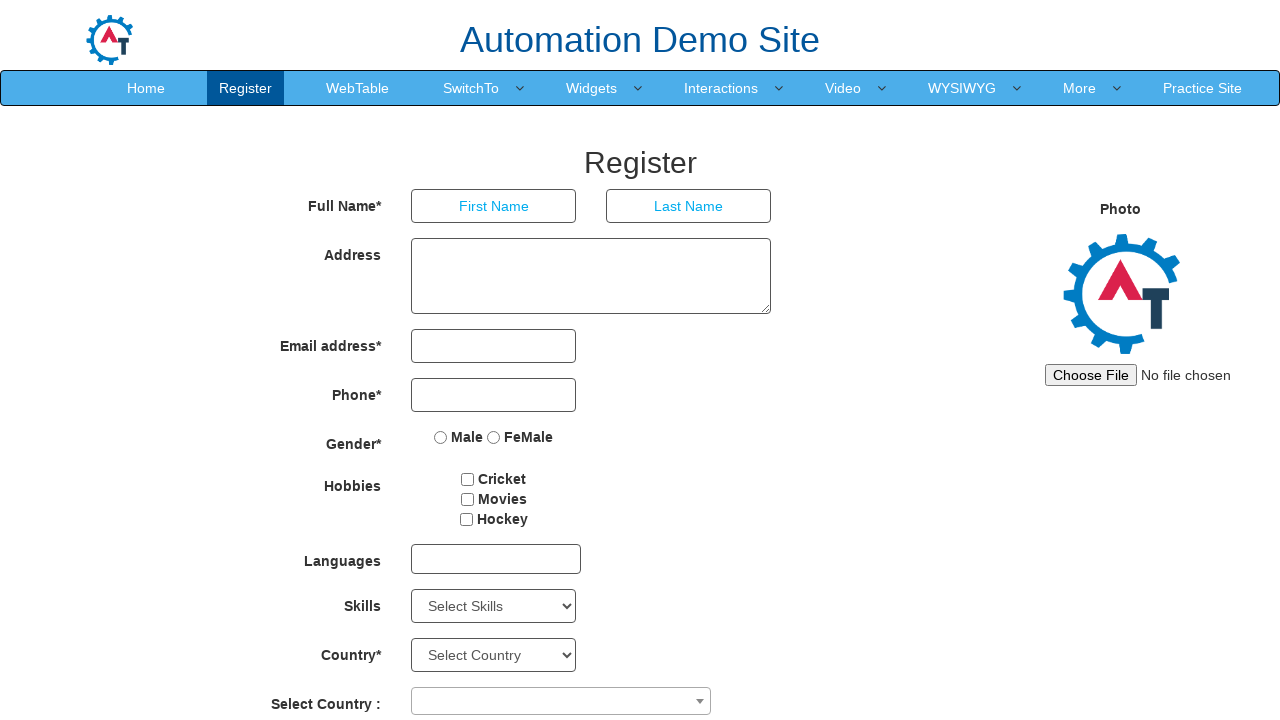

Selected year 2008 from dropdown menu on select#yearbox
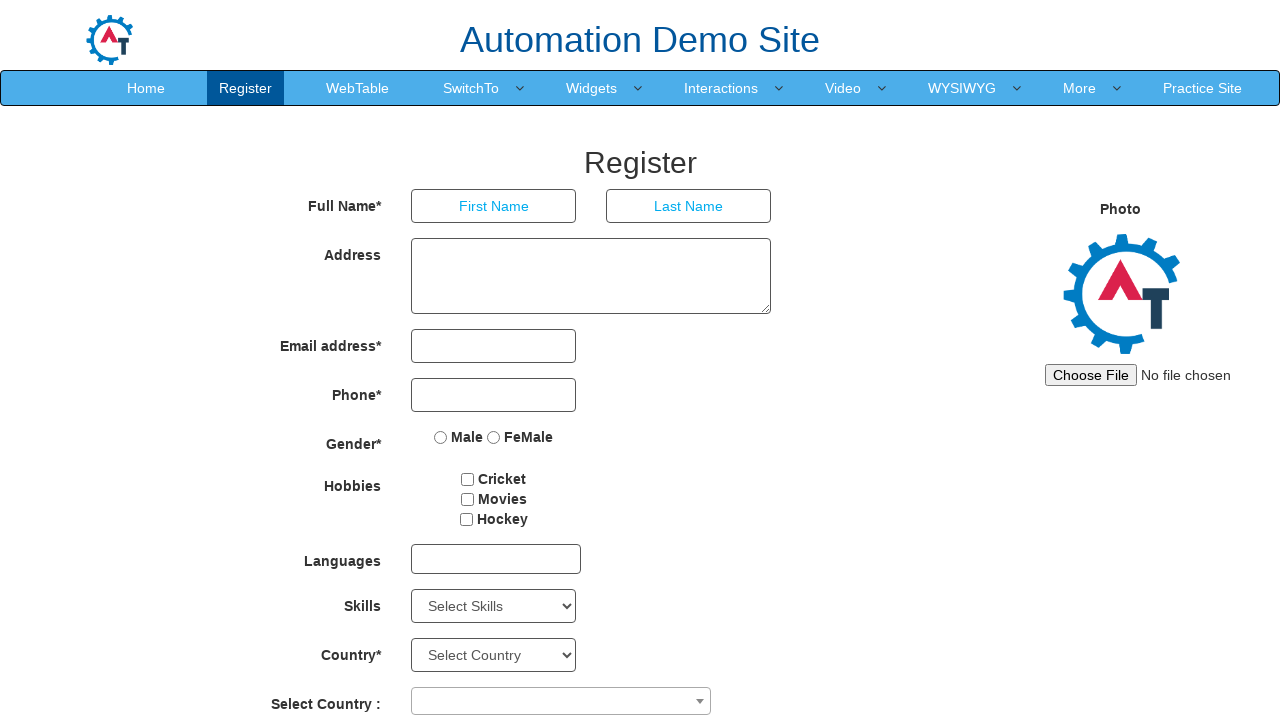

Selected month August from dropdown menu on select[placeholder='Month']
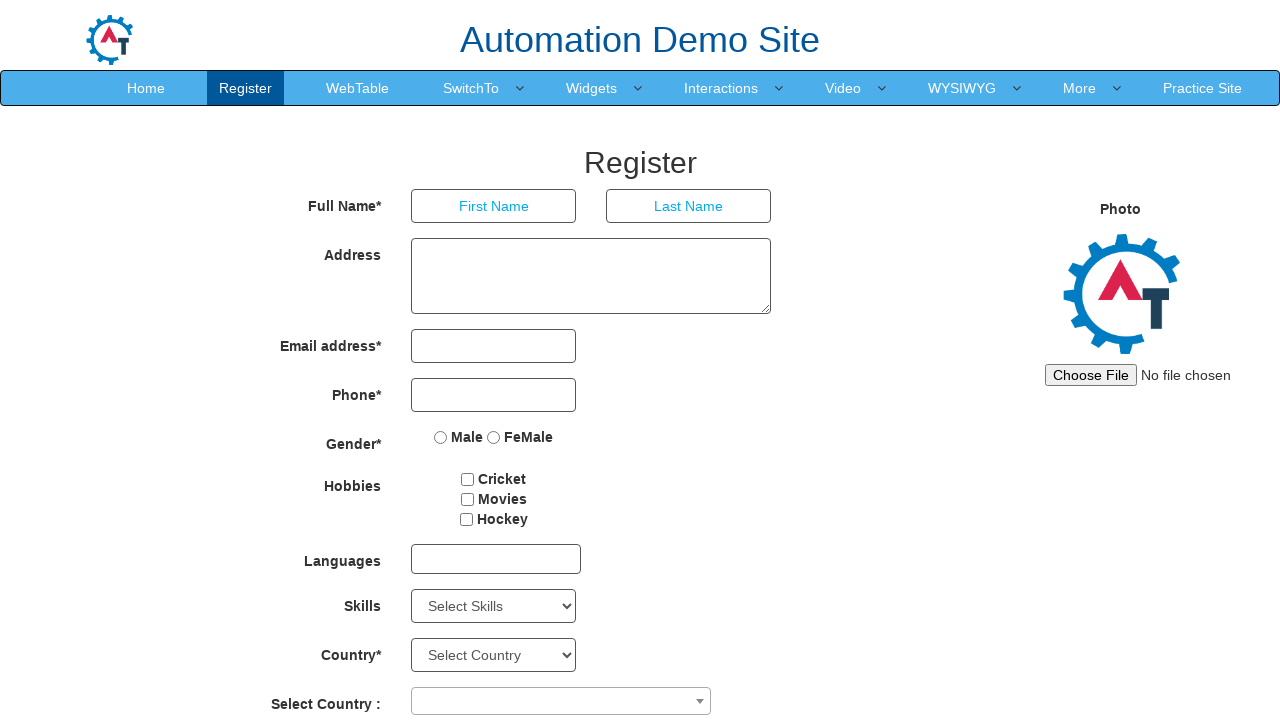

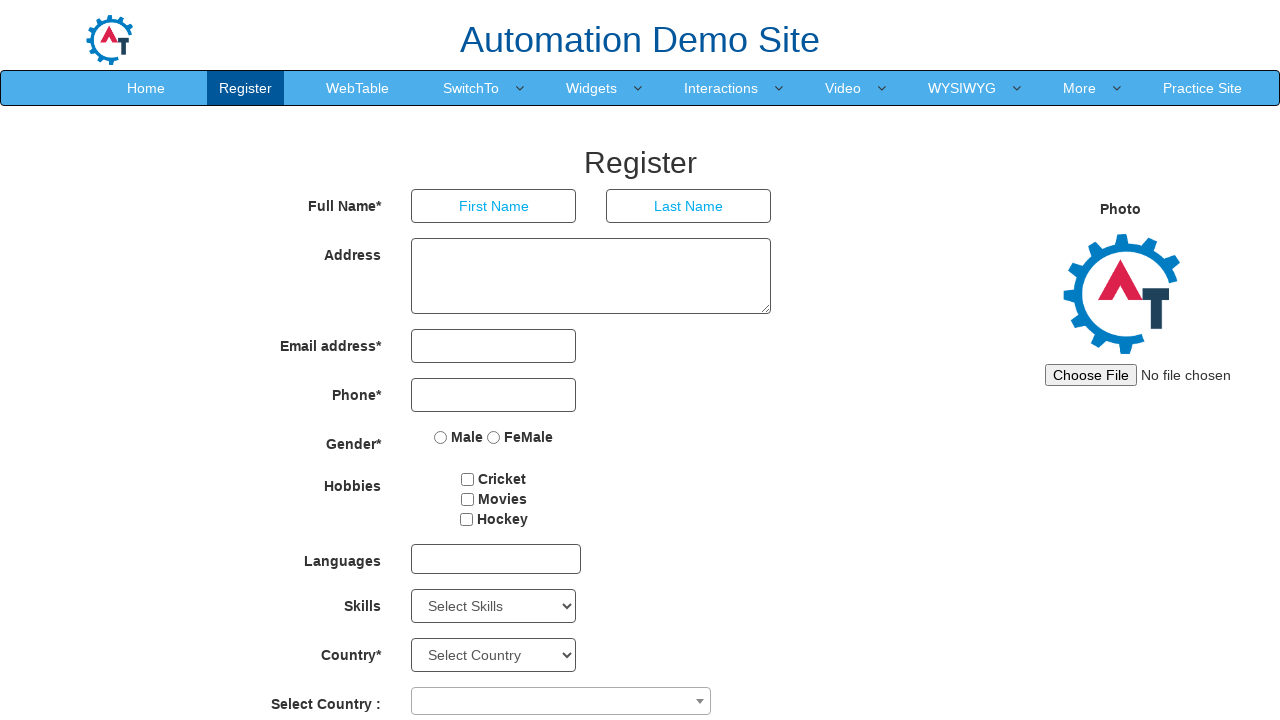